Navigates to an MLS match feed page and waits for the match feed content to load and become visible.

Starting URL: https://www.mlssoccer.com/competitions/mls-regular-season/2025/matches/nshvsmia-10-18-2025/feed

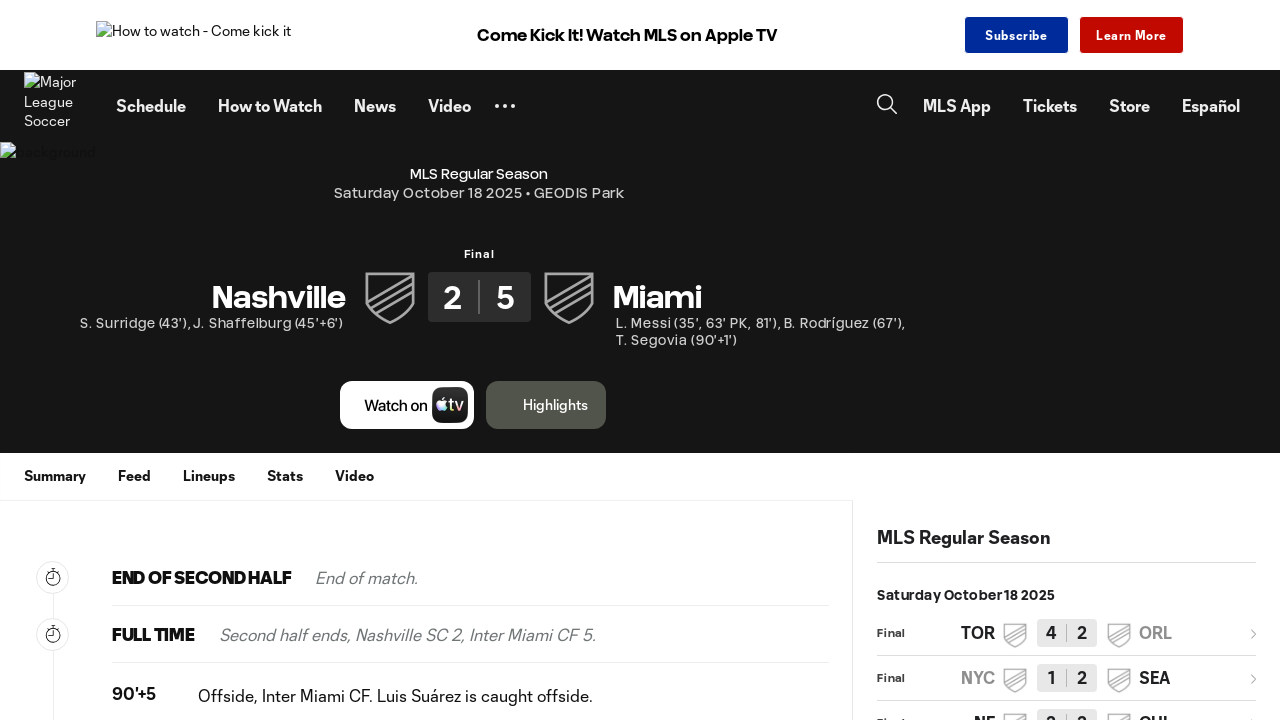

Navigated to MLS match feed page for Nashville vs Miami on October 18, 2025
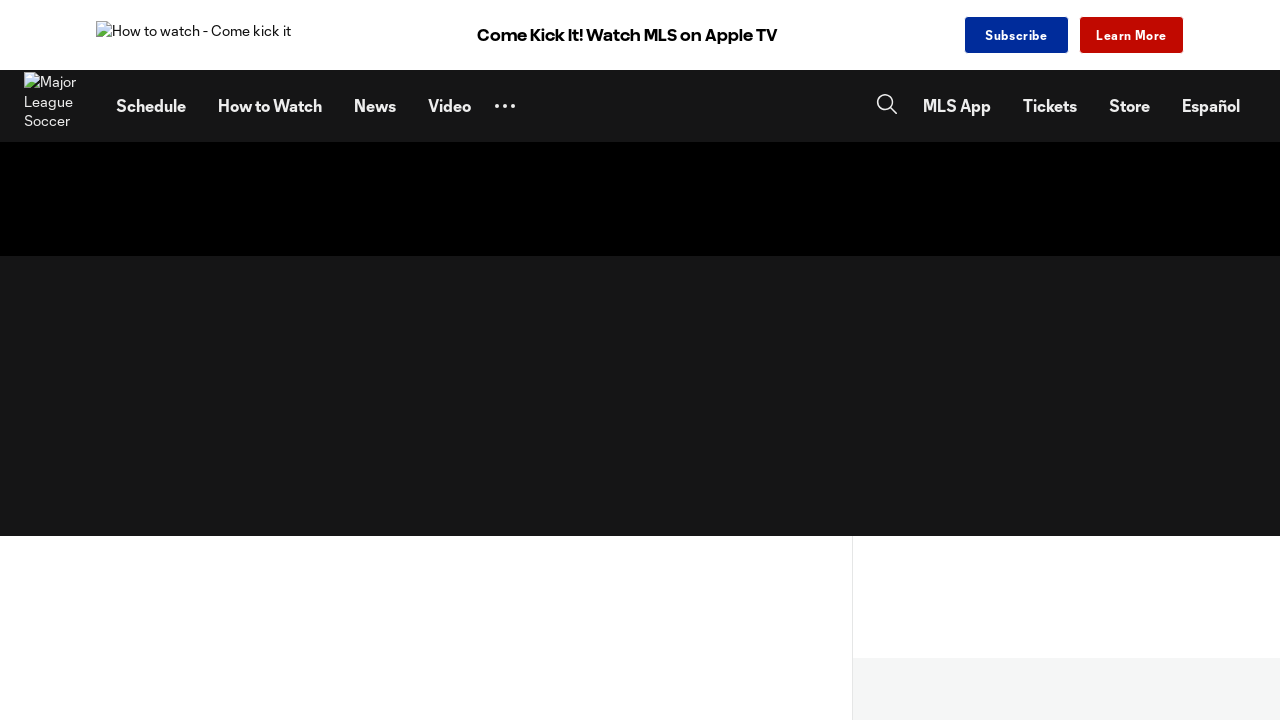

Match feed content loaded and became visible
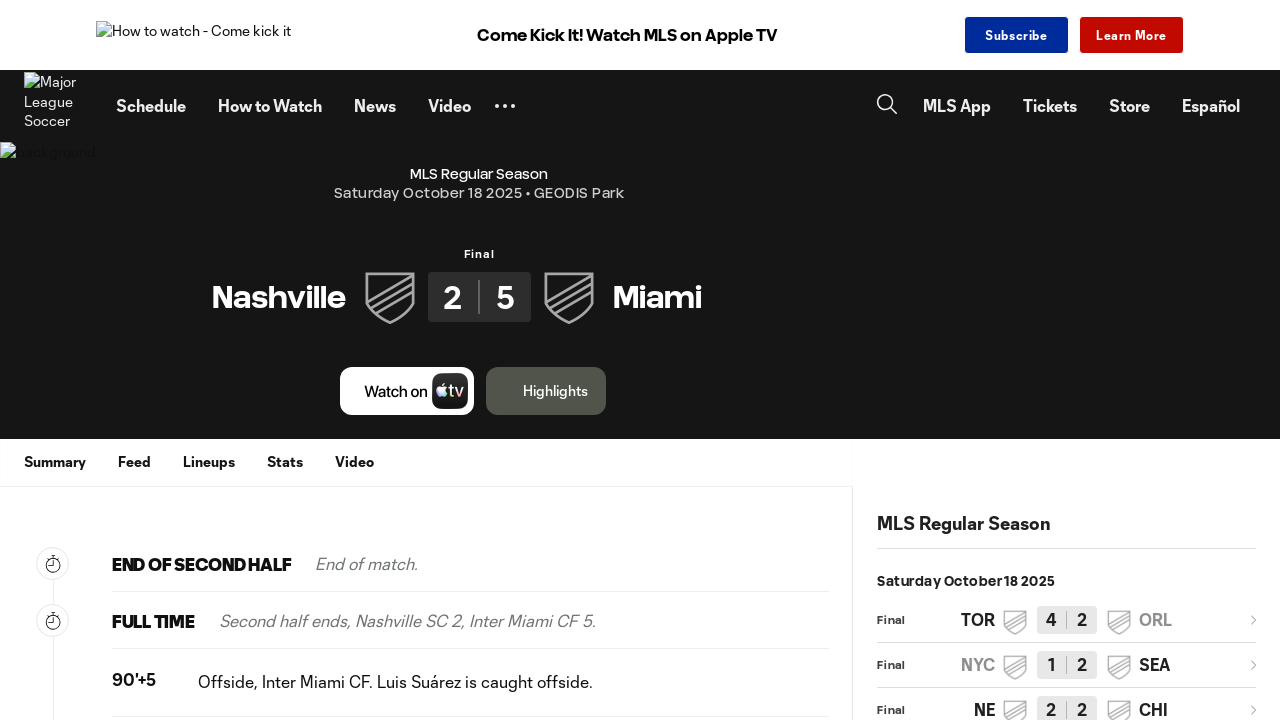

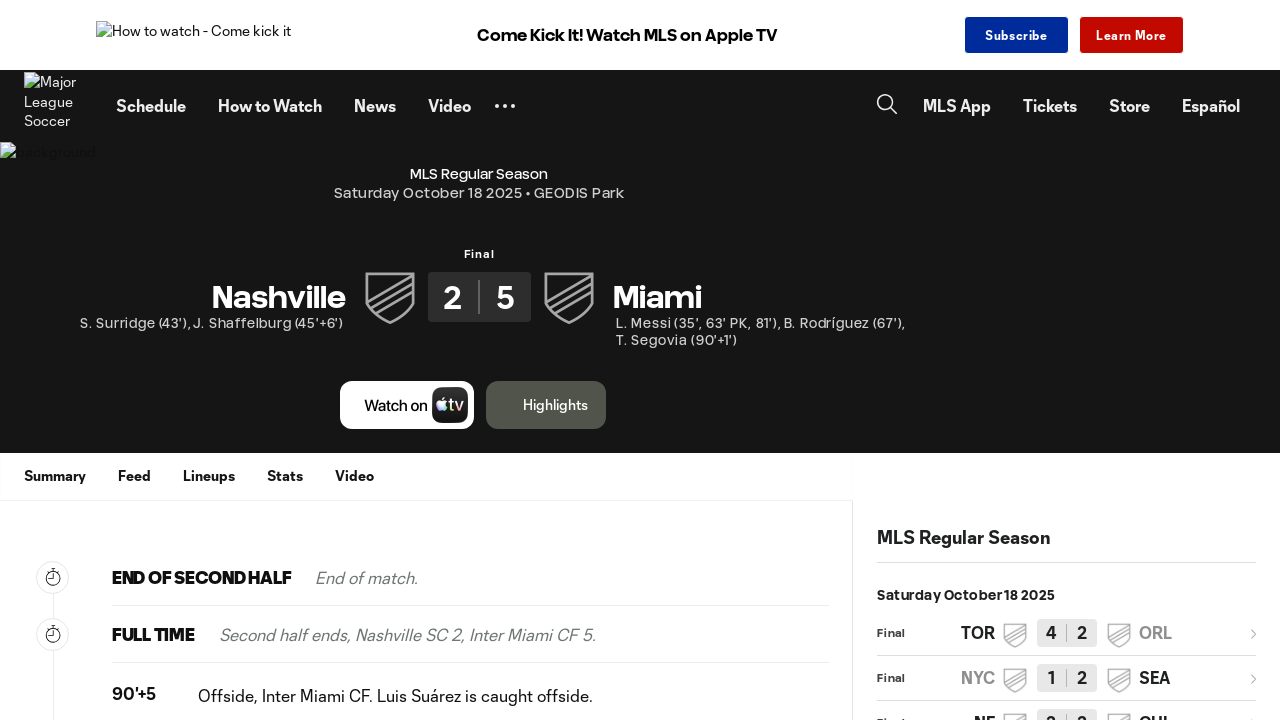